Tests coupon code functionality by adding multiple products to cart, applying a discount coupon code "COUPON2020", and verifying the total price is reduced by 20%.

Starting URL: https://danube-web.shop/

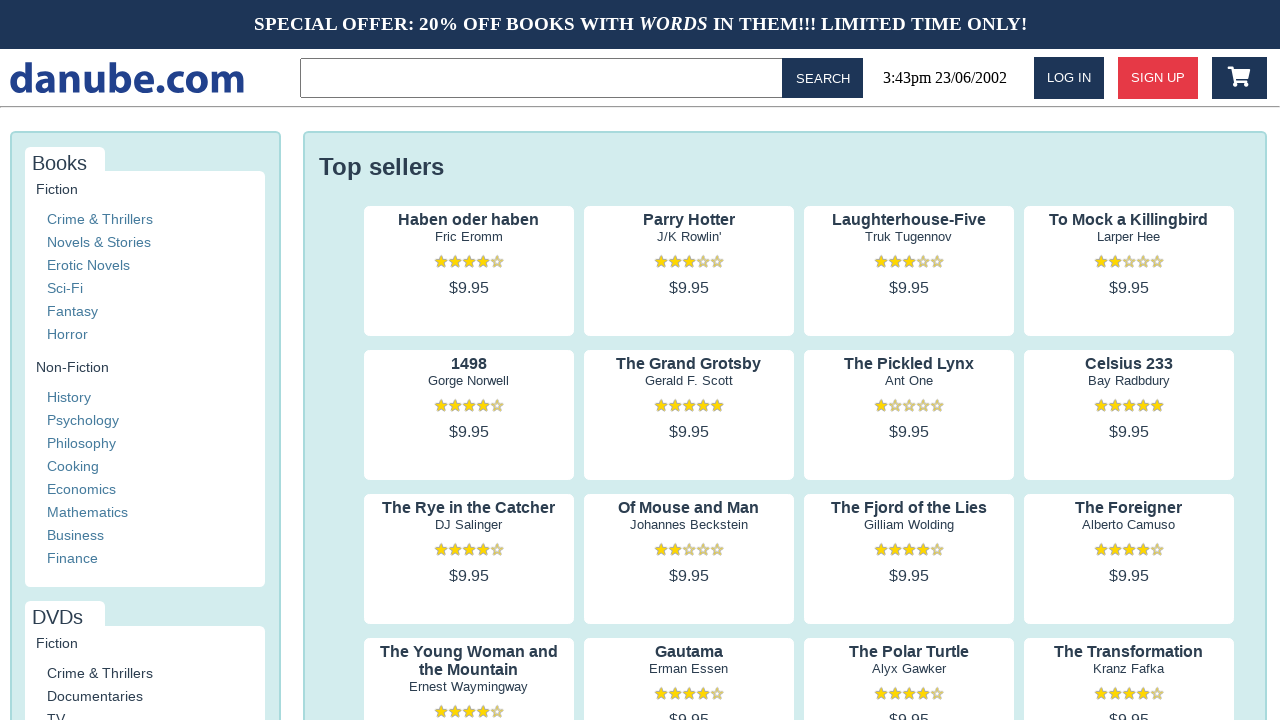

Clicked on product 1 preview at (469, 237) on .preview:nth-child(1) > .preview-author
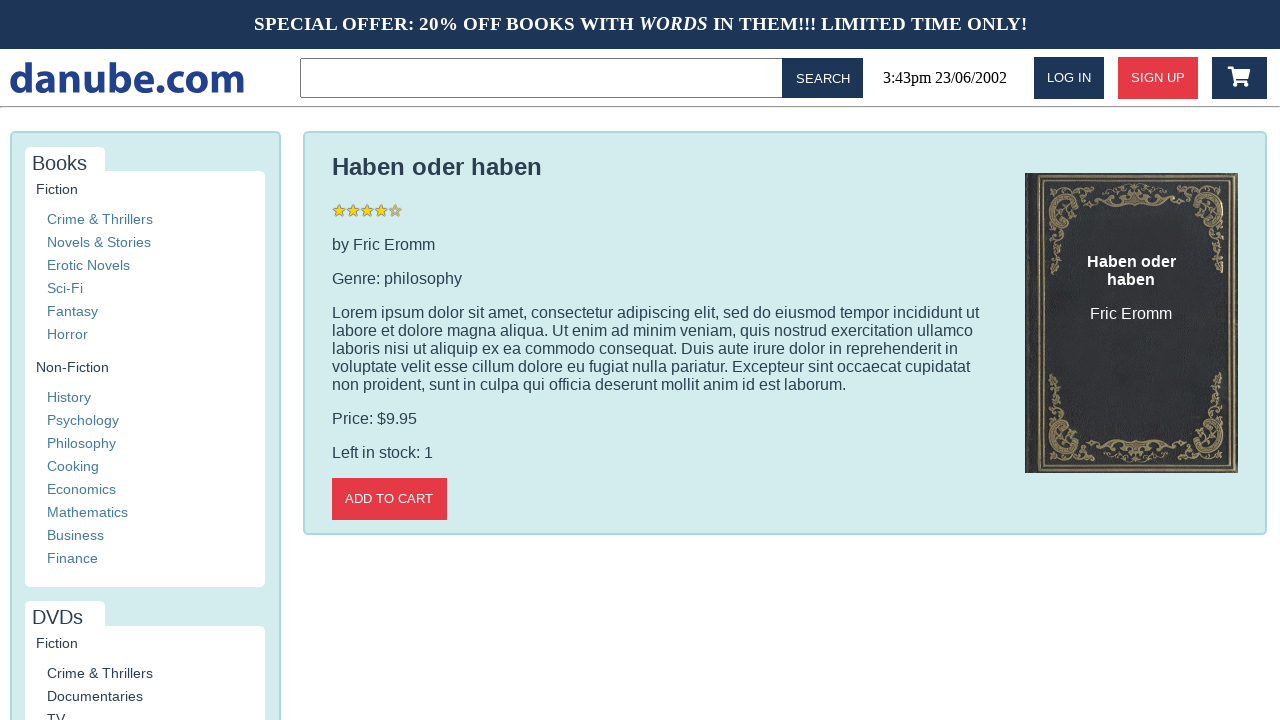

Added product 1 to cart at (389, 499) on .detail-wrapper > .call-to-action
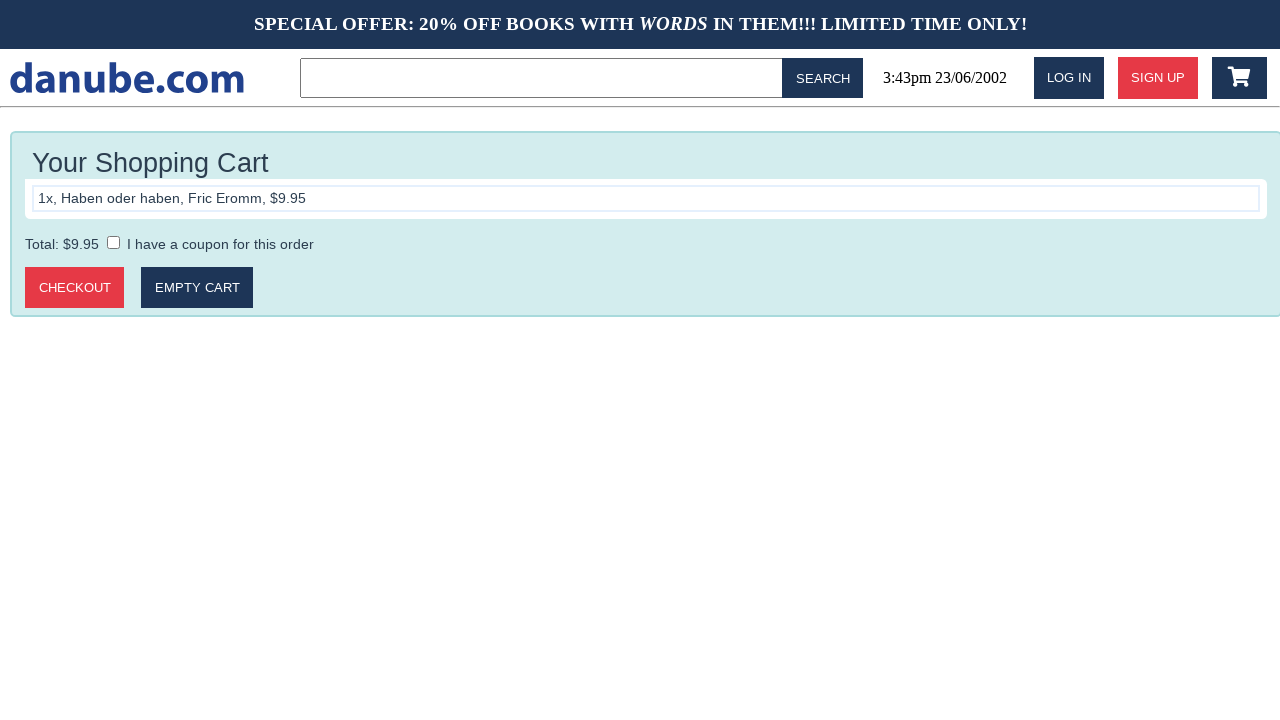

Navigated back to home page after adding product 1 at (127, 78) on #logo
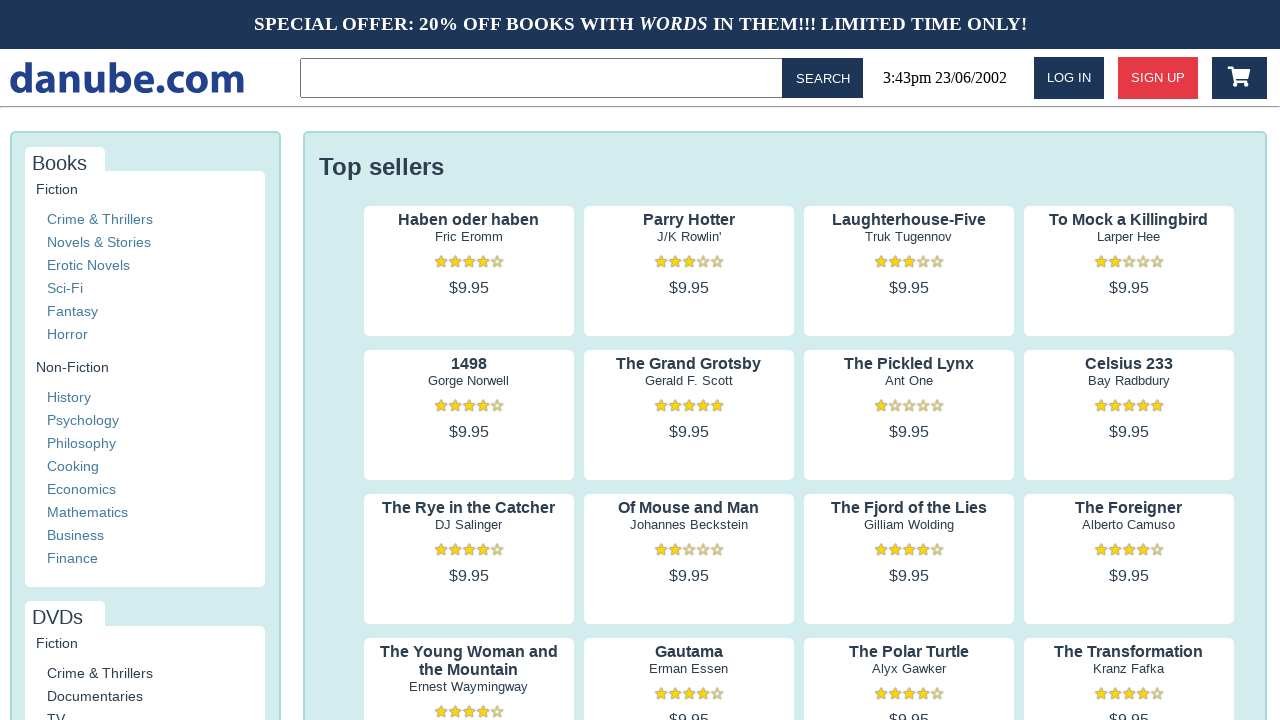

Clicked on product 2 preview at (689, 237) on .preview:nth-child(2) > .preview-author
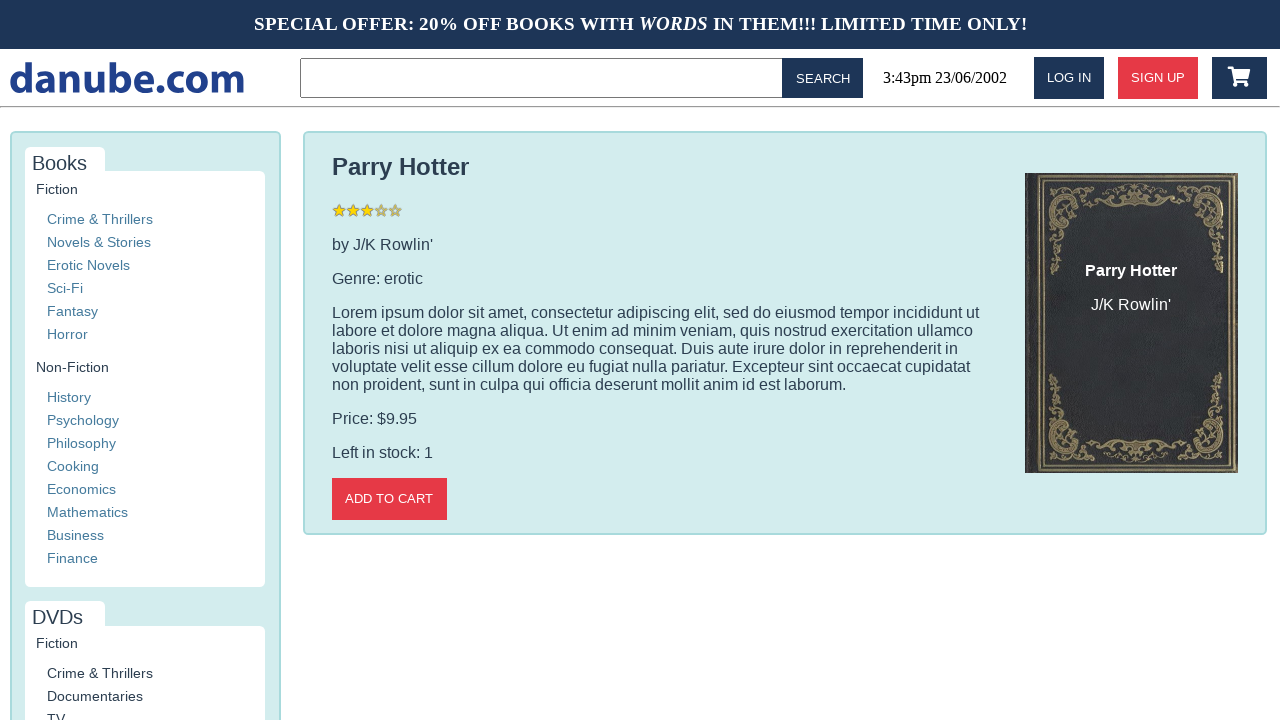

Added product 2 to cart at (389, 499) on .detail-wrapper > .call-to-action
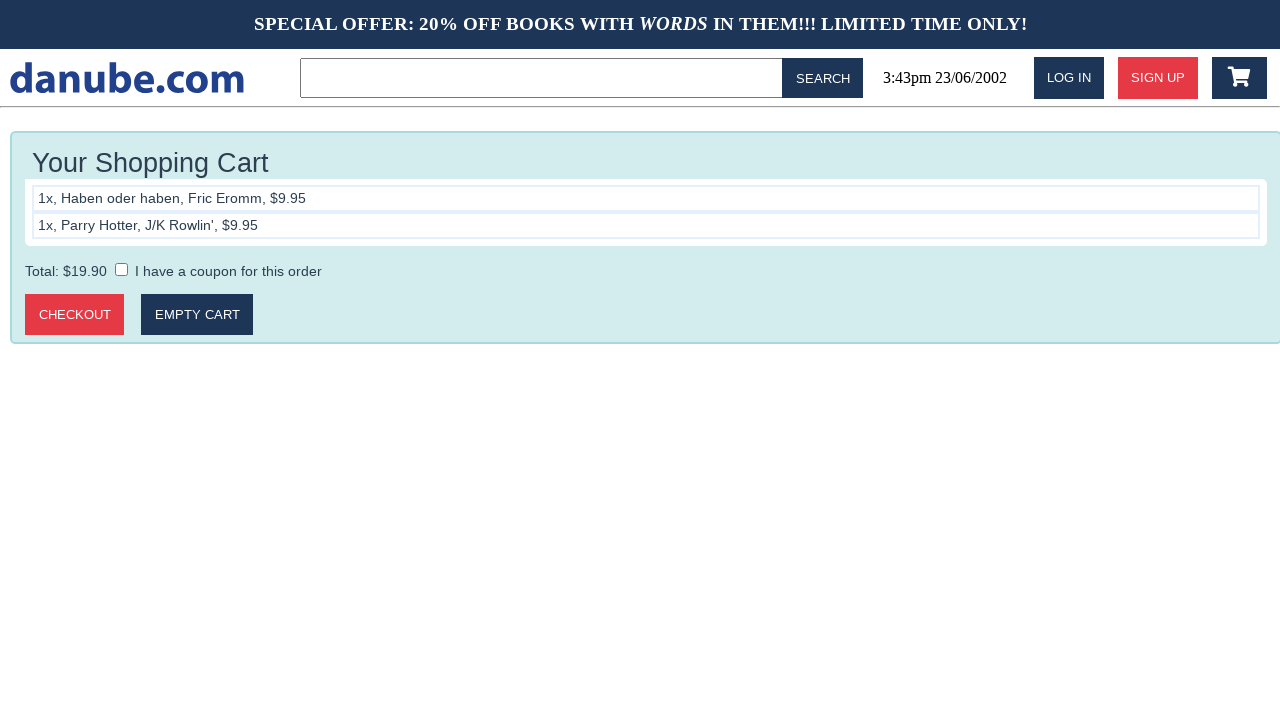

Navigated back to home page after adding product 2 at (127, 78) on #logo
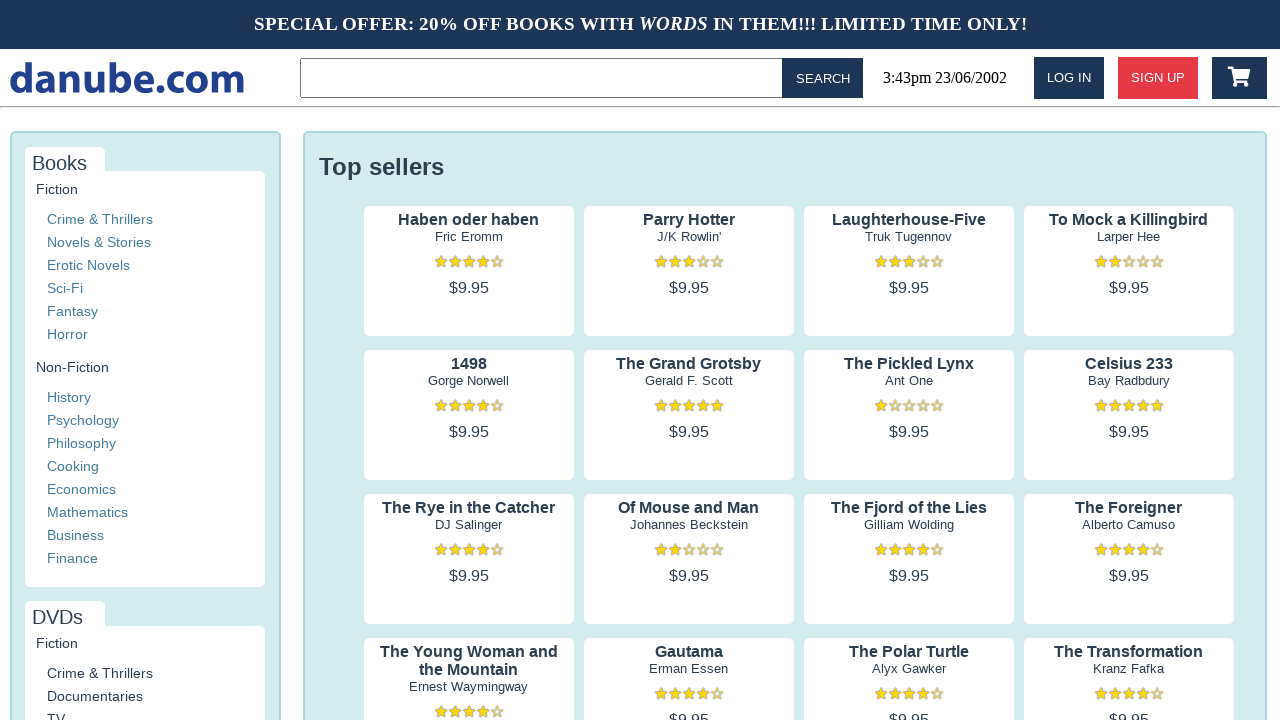

Clicked on product 3 preview at (909, 237) on .preview:nth-child(3) > .preview-author
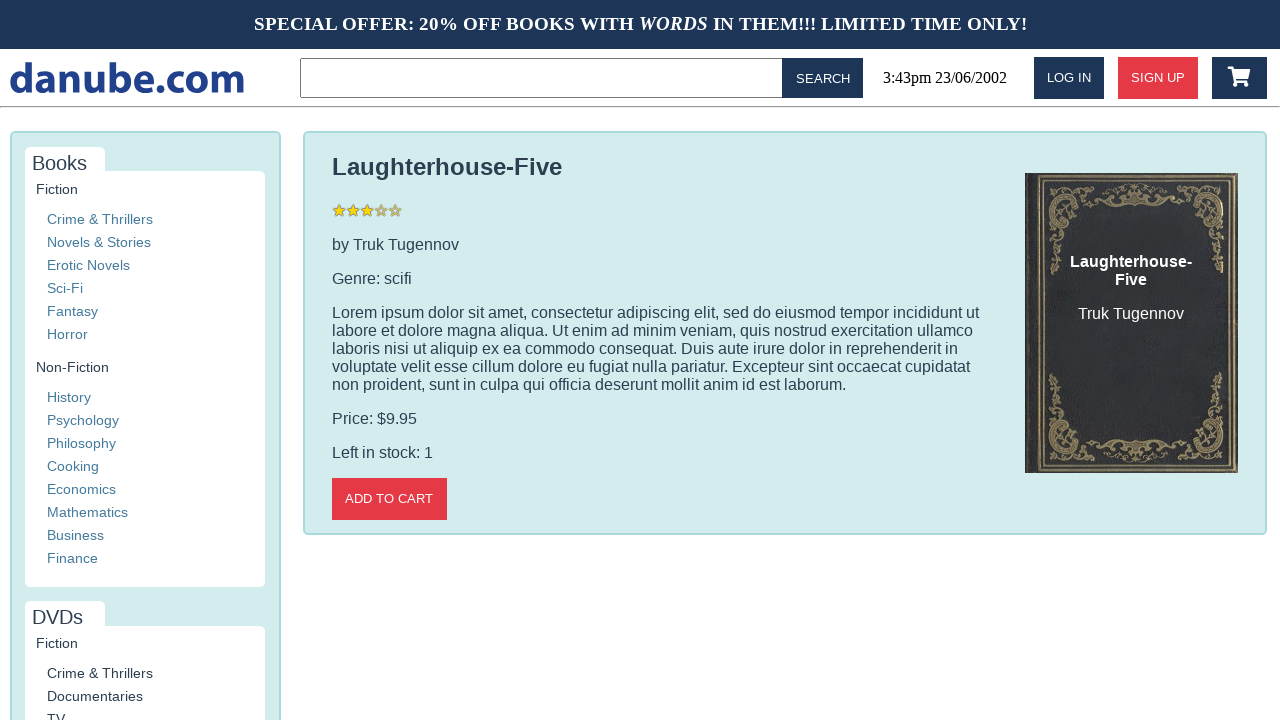

Added product 3 to cart at (389, 499) on .detail-wrapper > .call-to-action
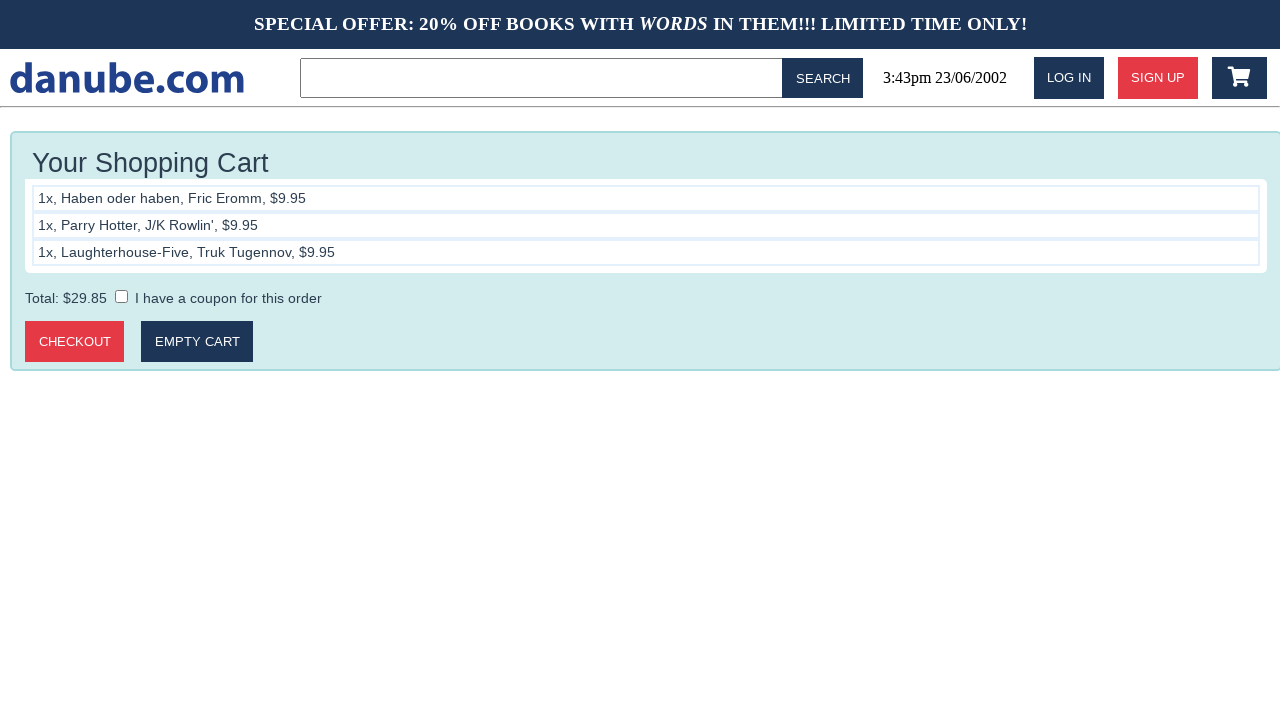

Navigated back to home page after adding product 3 at (127, 78) on #logo
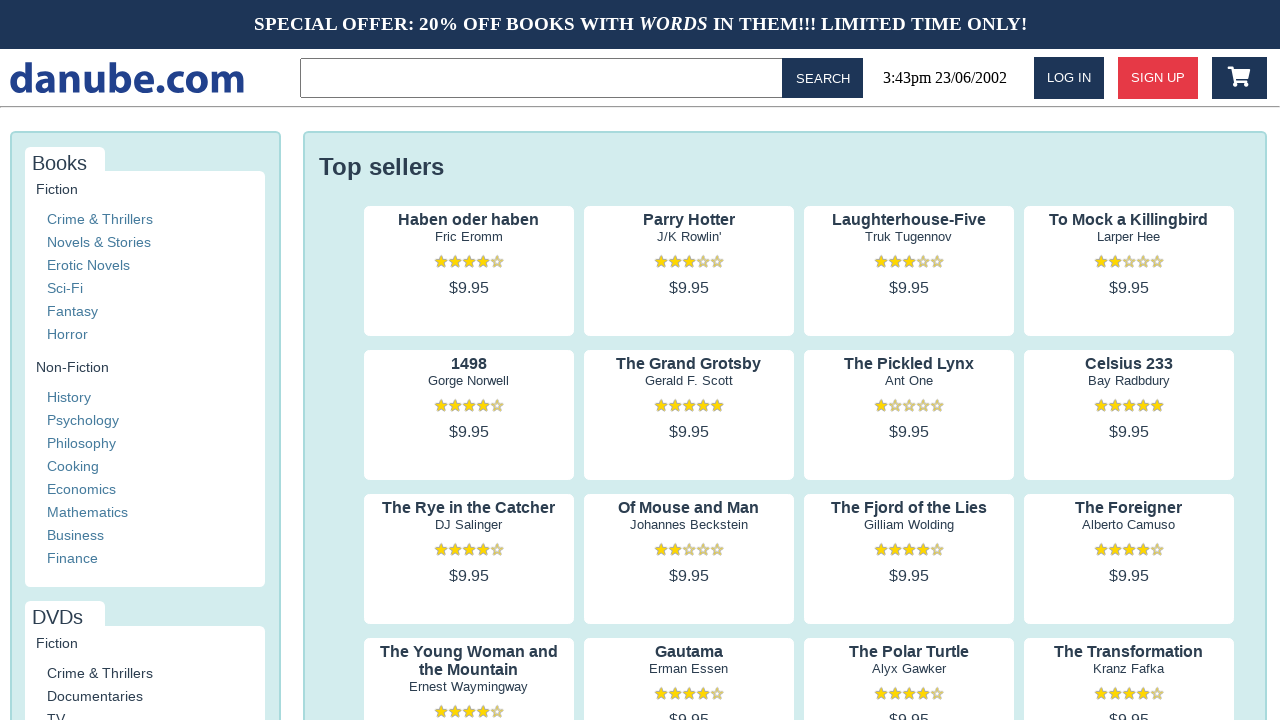

Opened shopping cart at (1239, 78) on #cart
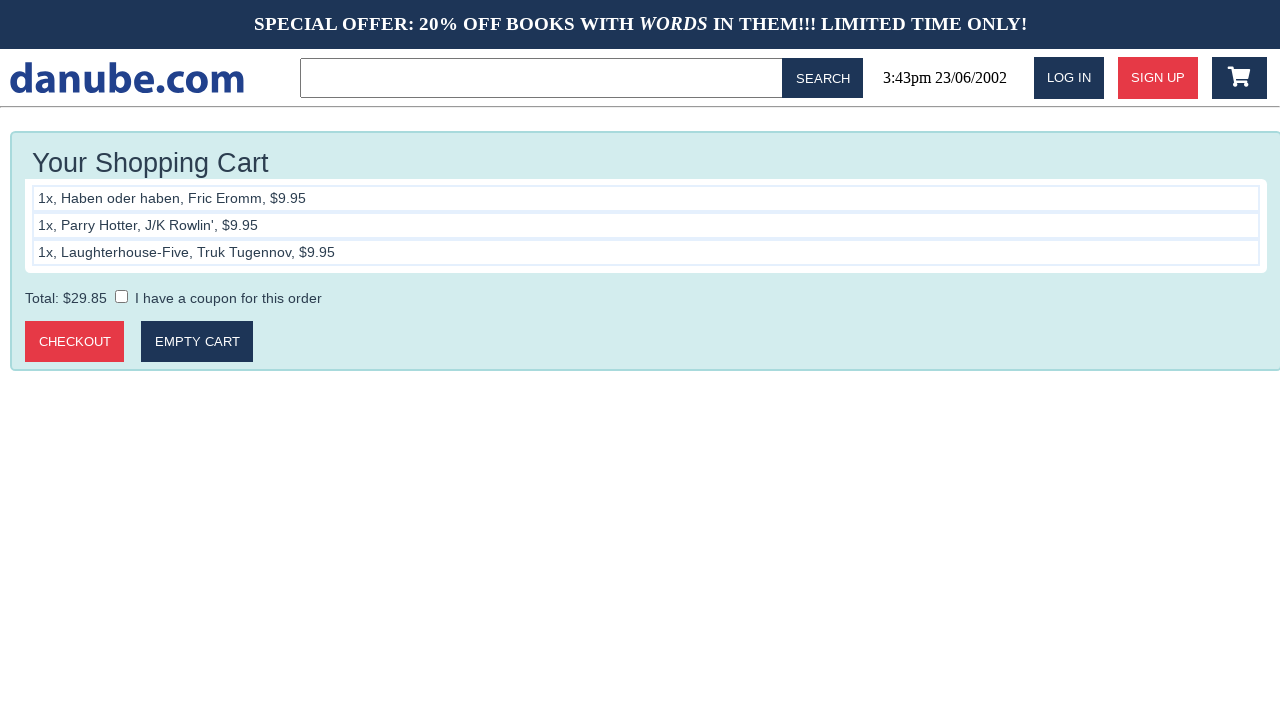

Total price element loaded
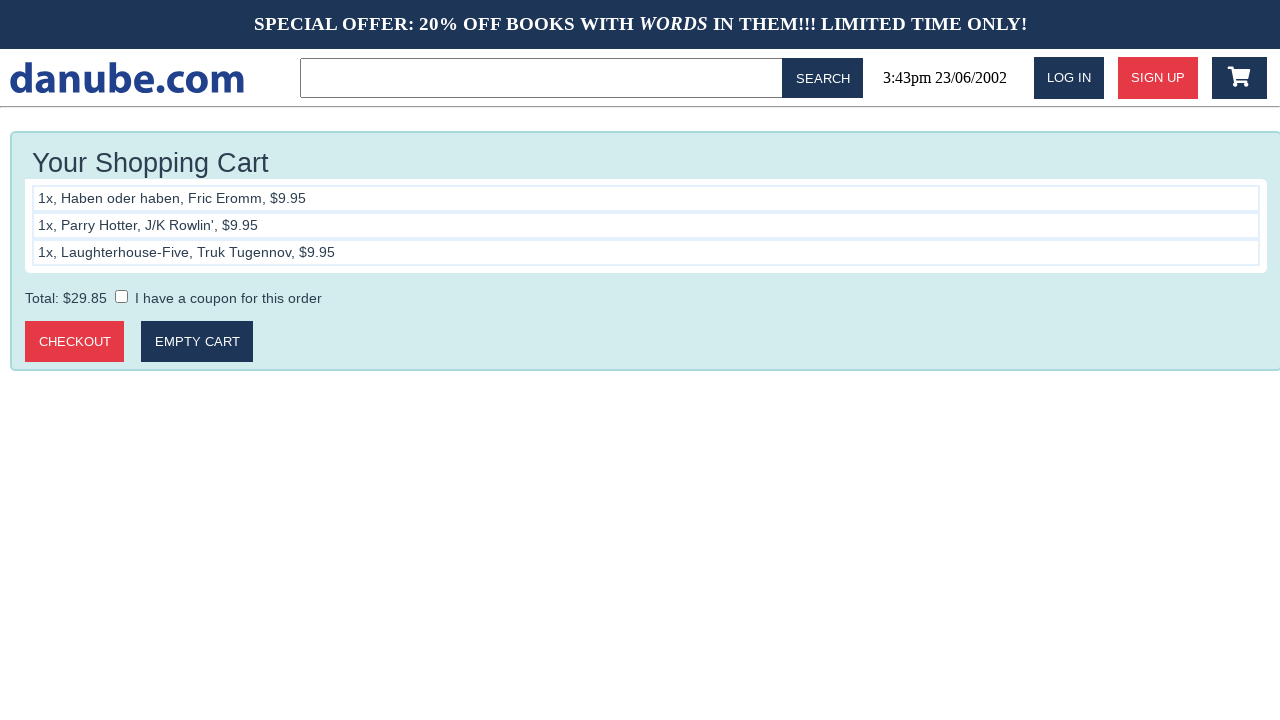

Retrieved original total price: 29.85
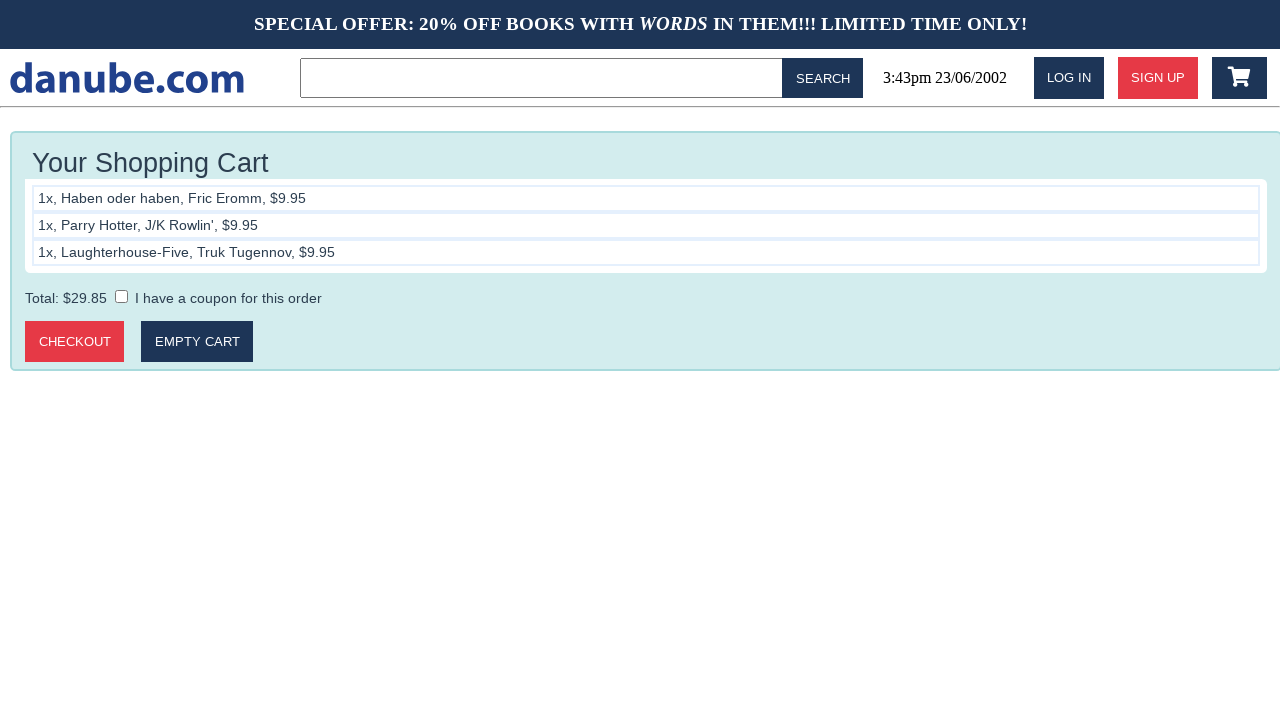

Clicked on coupon section at (229, 298) on .cart > label
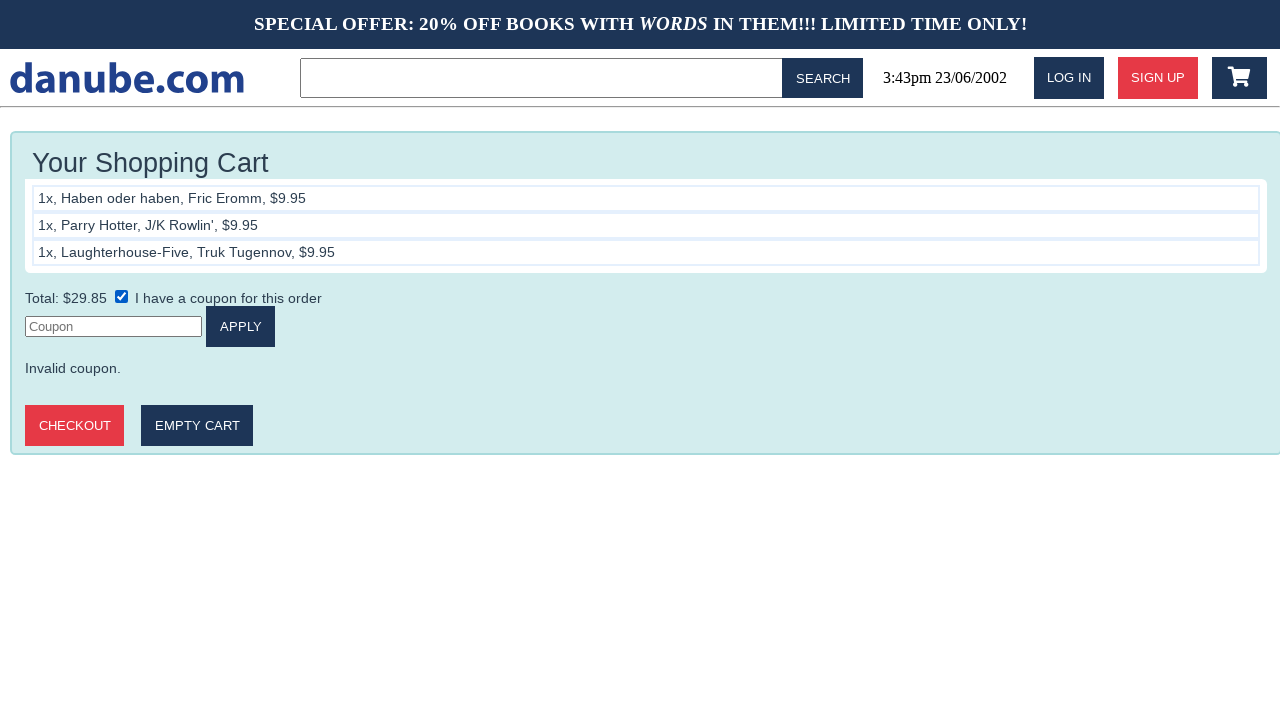

Clicked on coupon input field at (114, 326) on #coupon
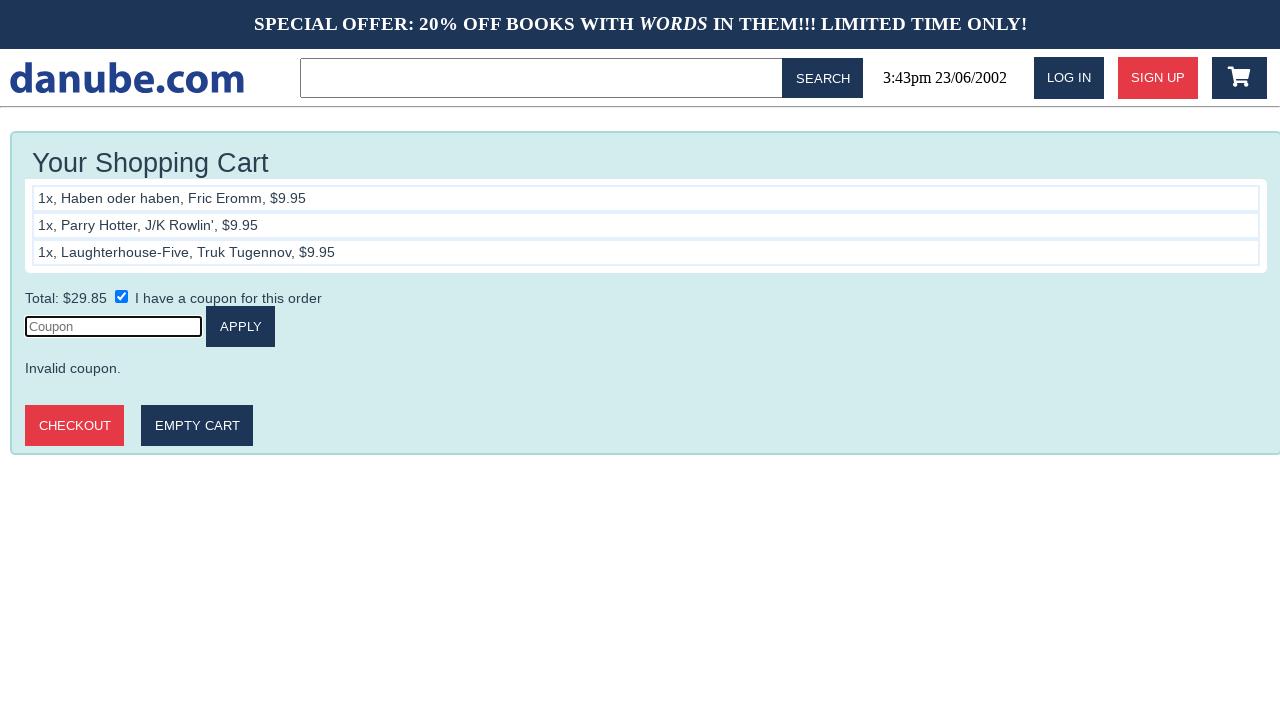

Entered coupon code 'COUPON2020' on #coupon
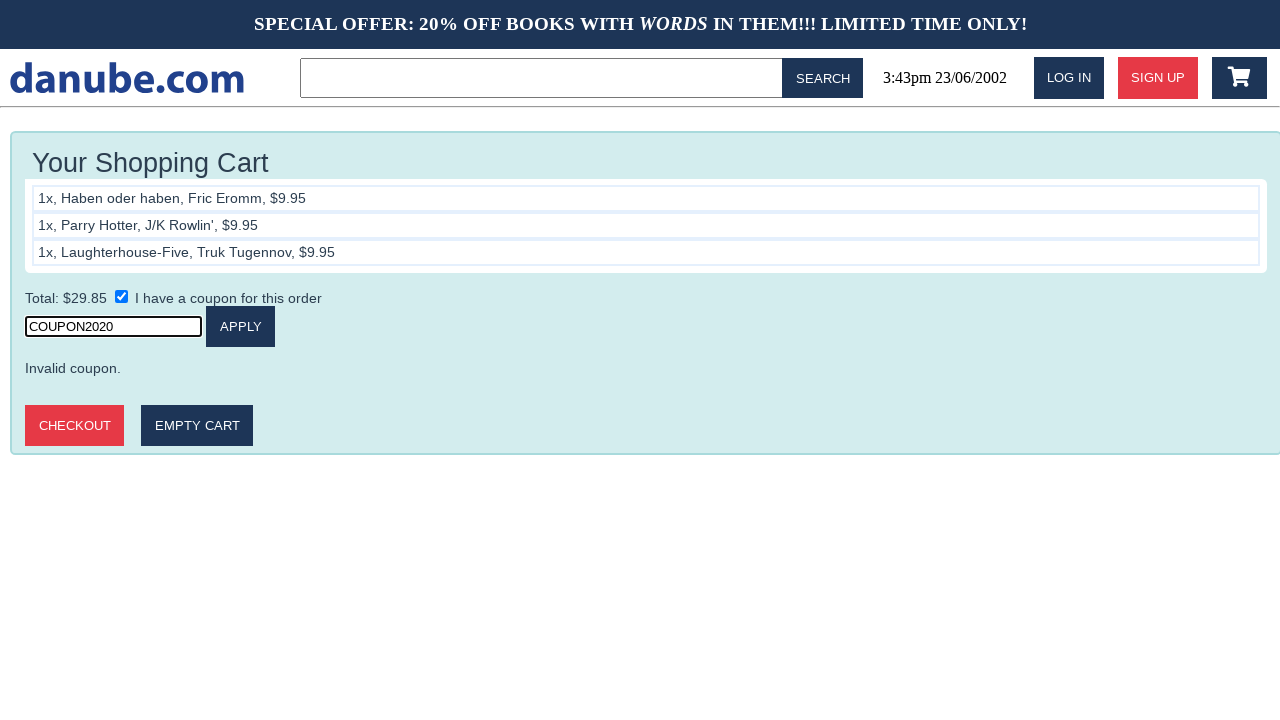

Clicked apply coupon button at (241, 326) on .cart > div > button
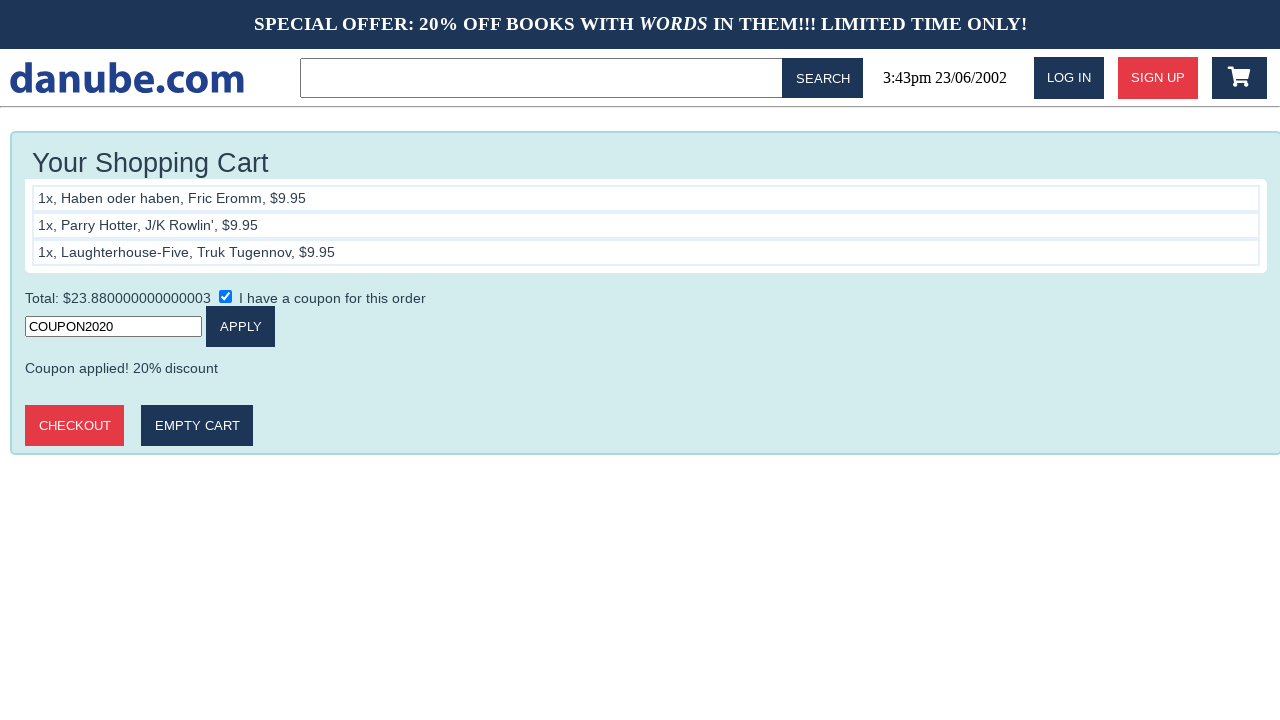

Total price updated after applying coupon
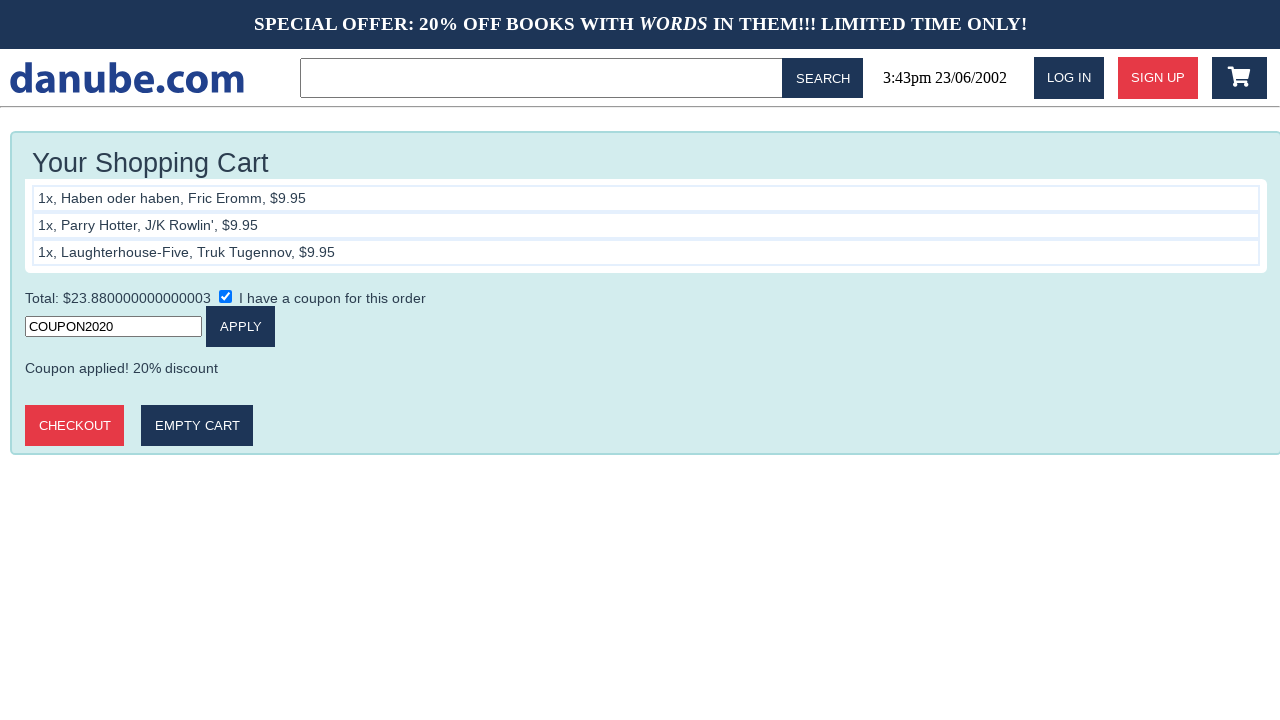

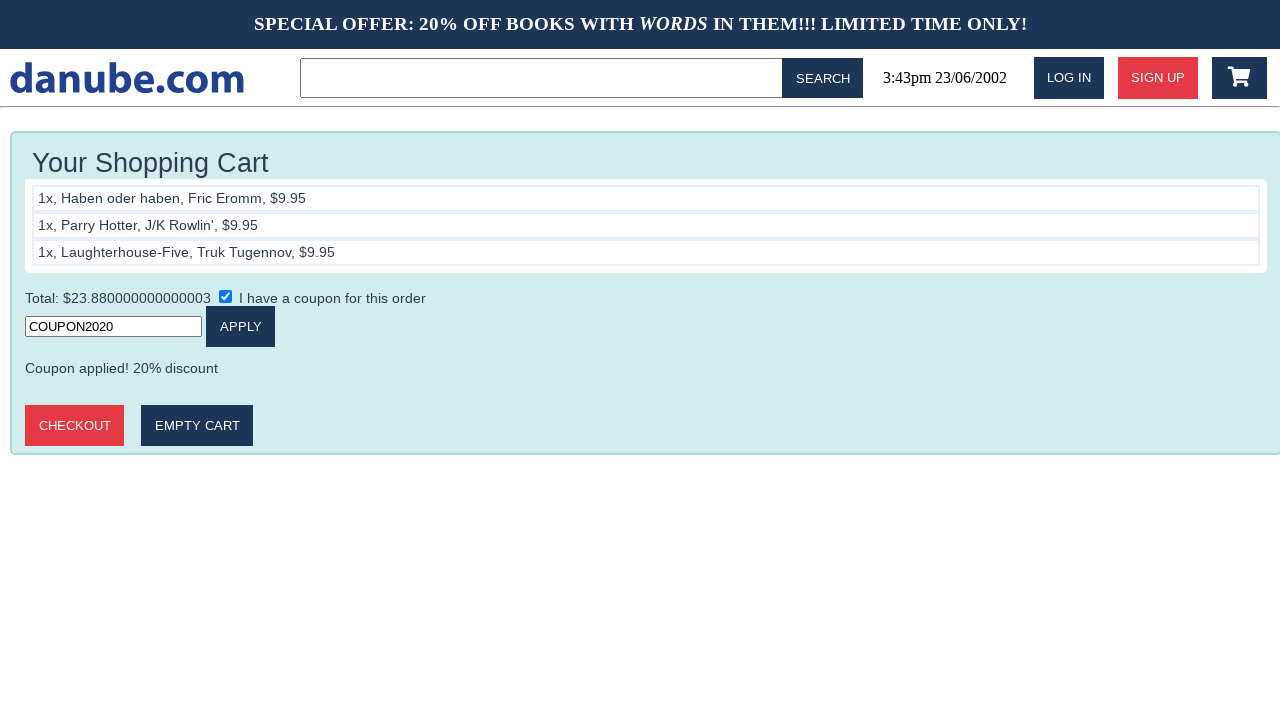